Tests dynamic controls page by finding a checkbox, clicking it to select, verifying selection state, then clicking again to uncheck and verifying the unchecked state.

Starting URL: https://v1.training-support.net/selenium/dynamic-controls

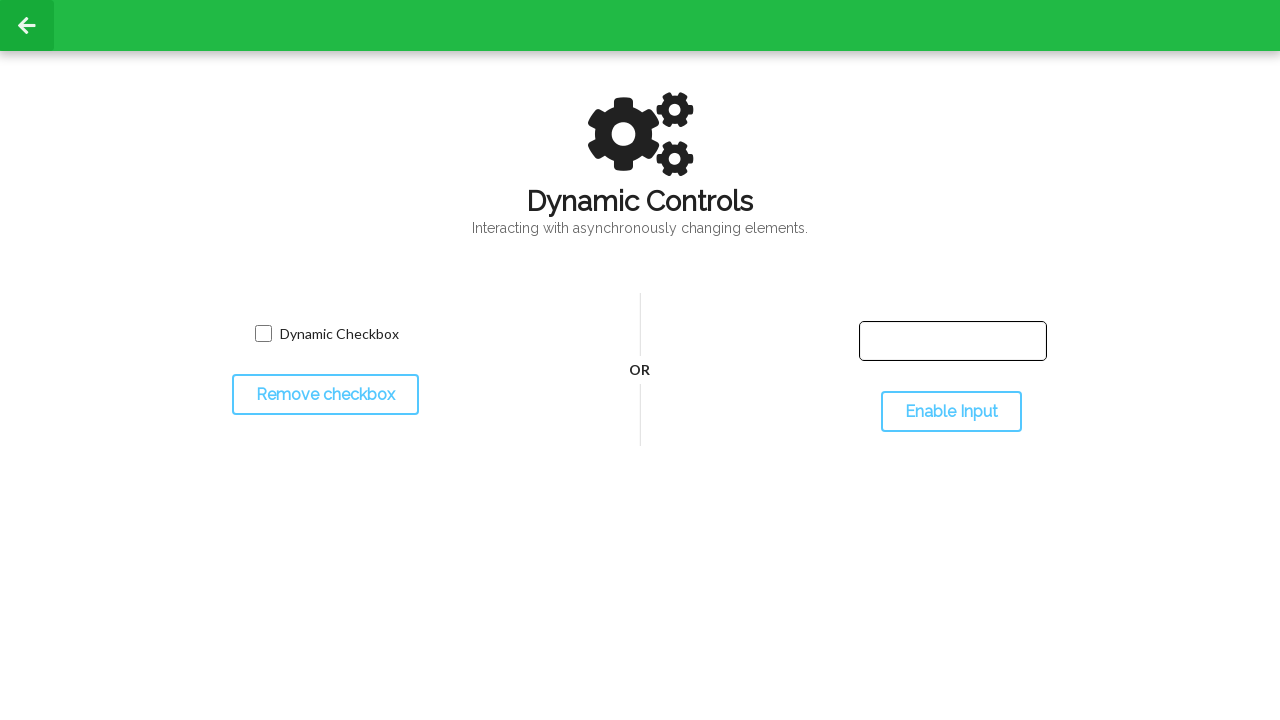

Clicked checkbox to select it at (263, 334) on input.willDisappear
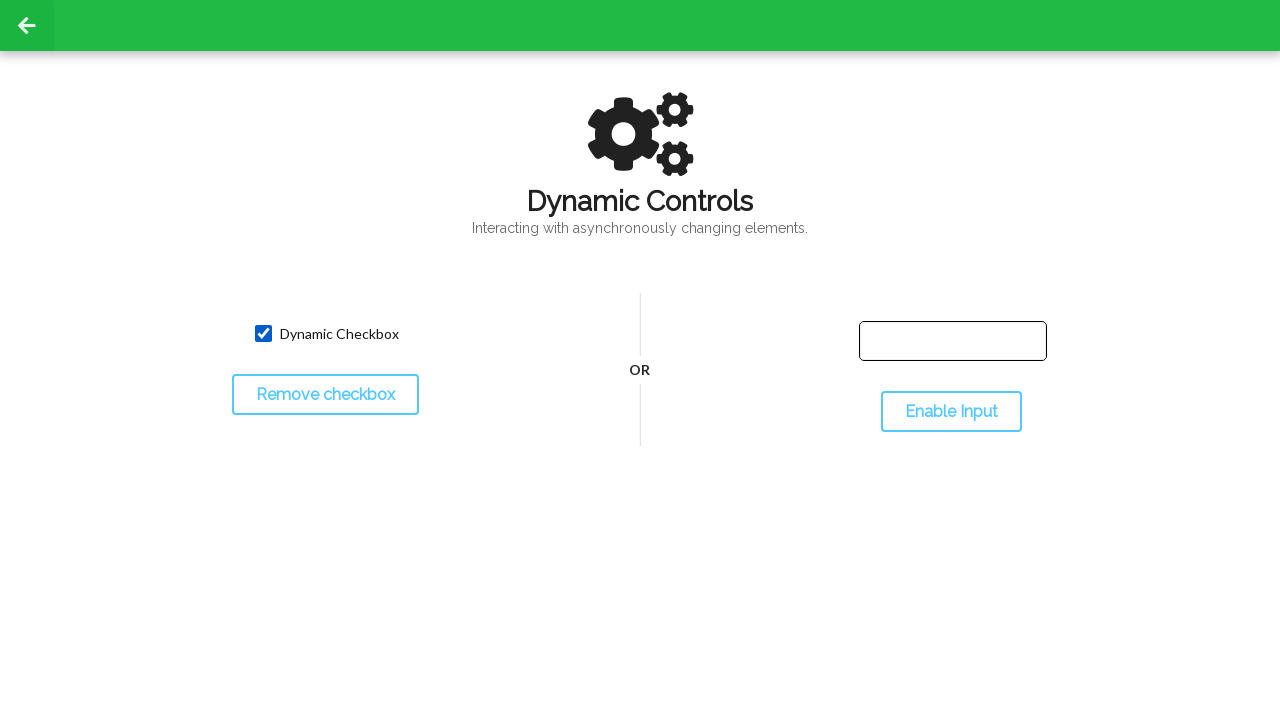

Located checkbox element
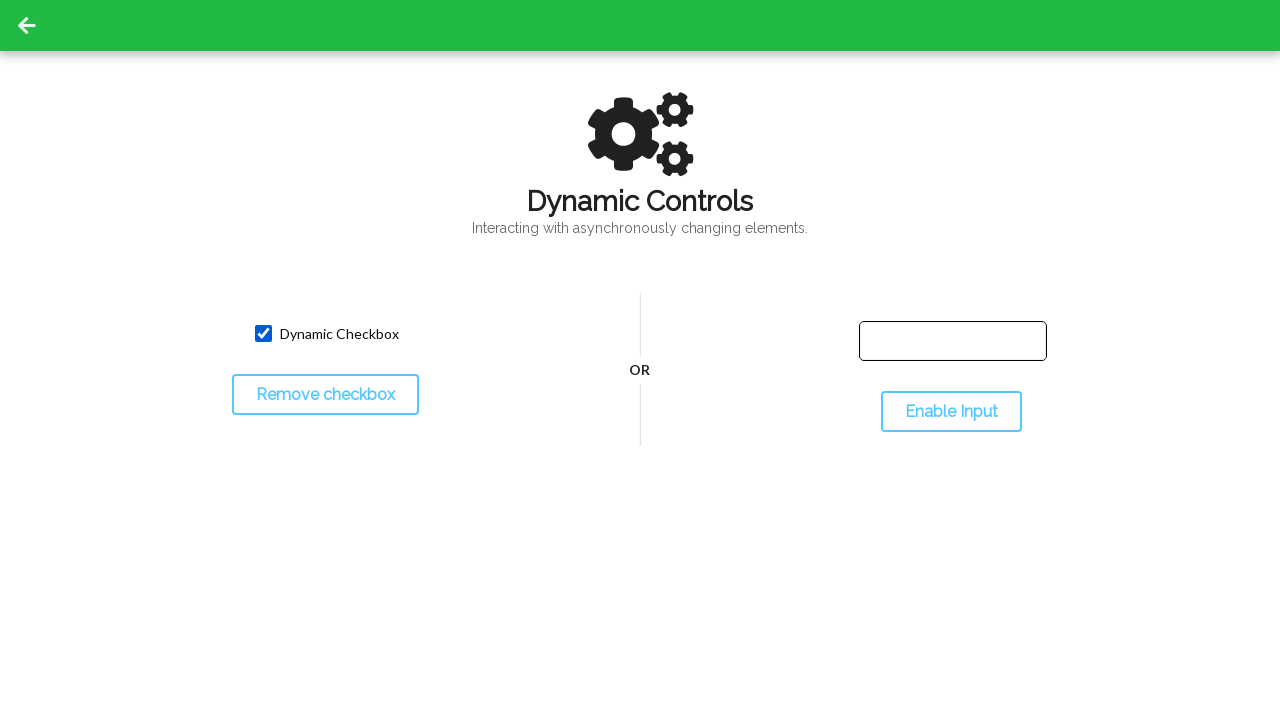

Verified checkbox is selected
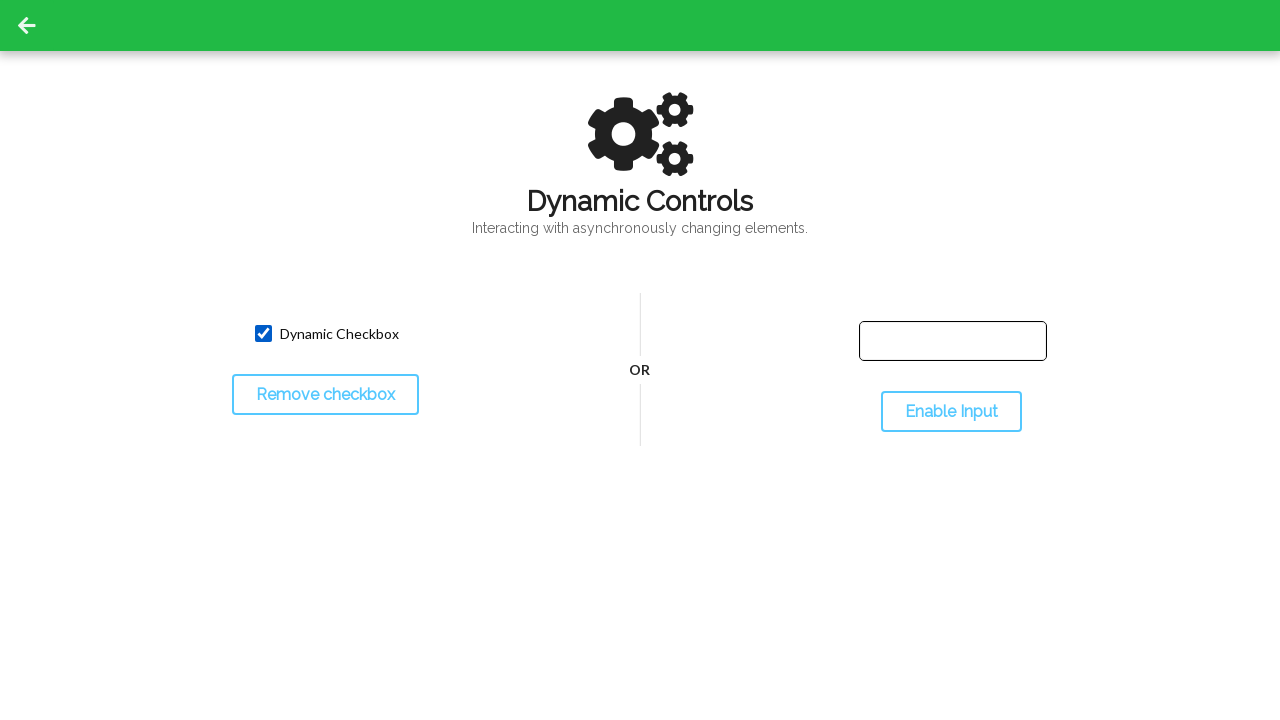

Clicked checkbox again to uncheck it at (263, 334) on input.willDisappear
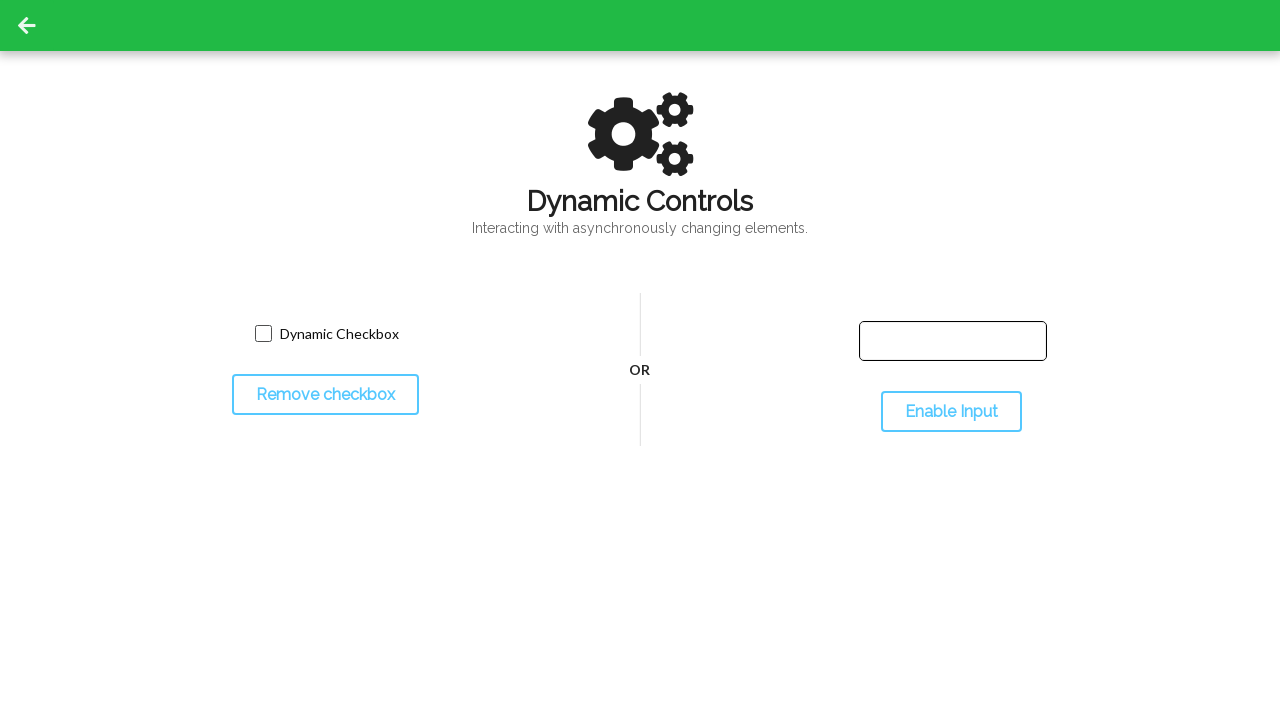

Verified checkbox is unchecked
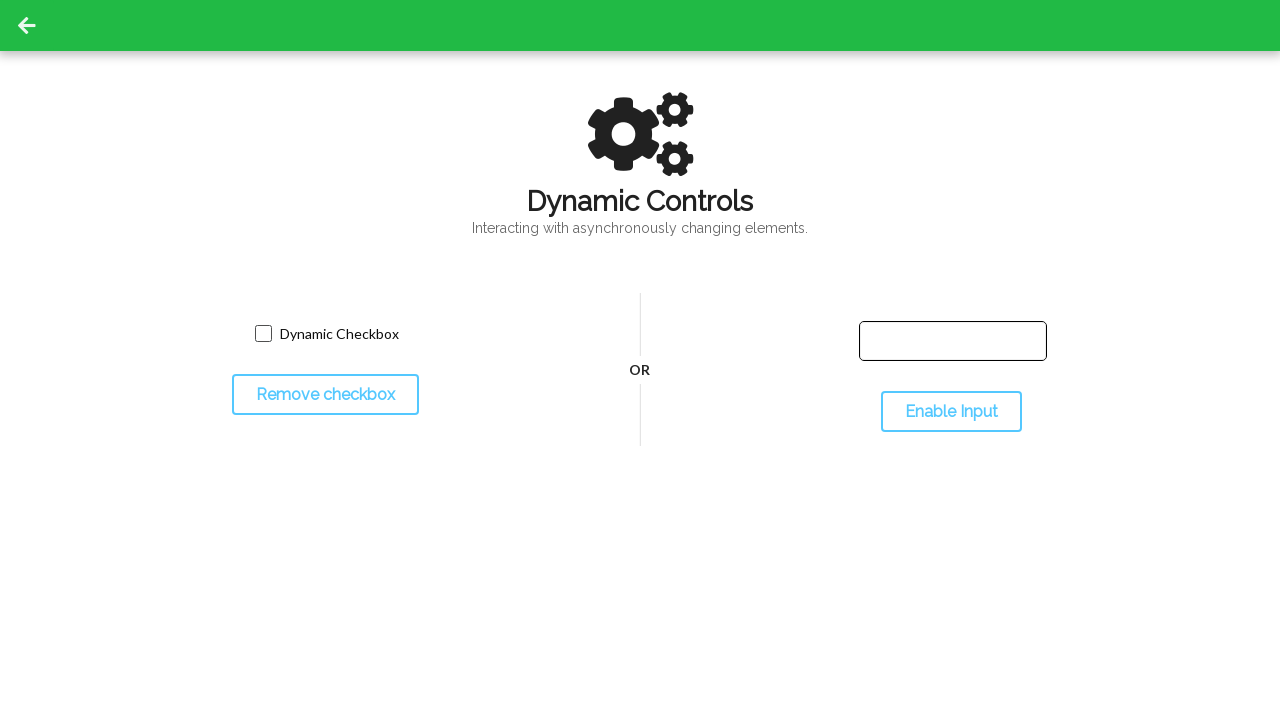

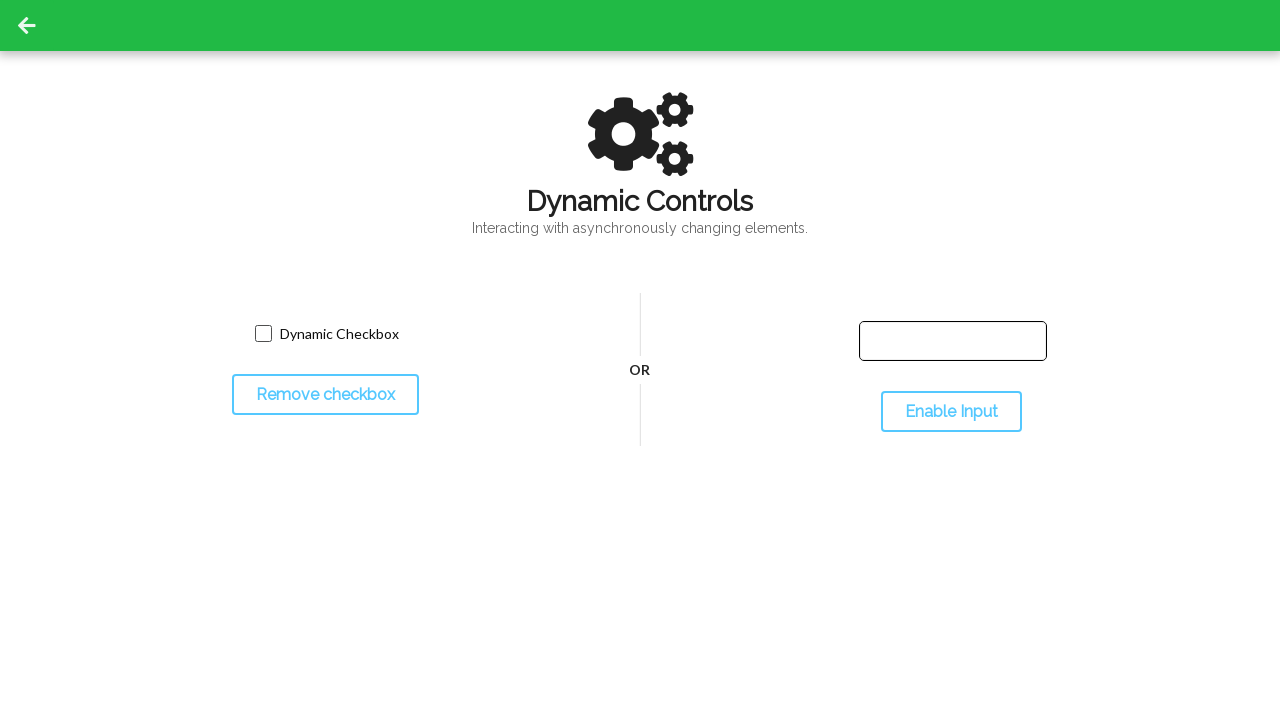